Loads the Red Bus homepage in Firefox context and verifies the page title and URL after waiting for network idle

Starting URL: https://www.redbus.in

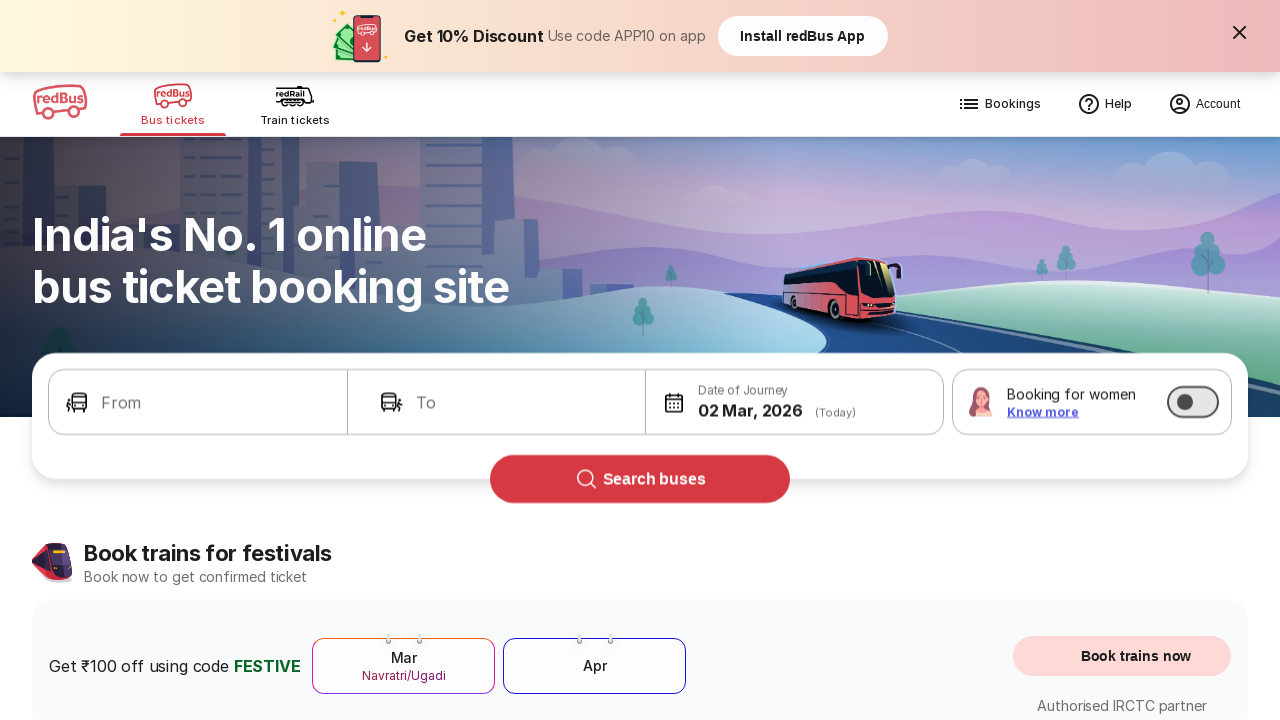

Waited for network idle on Red Bus homepage
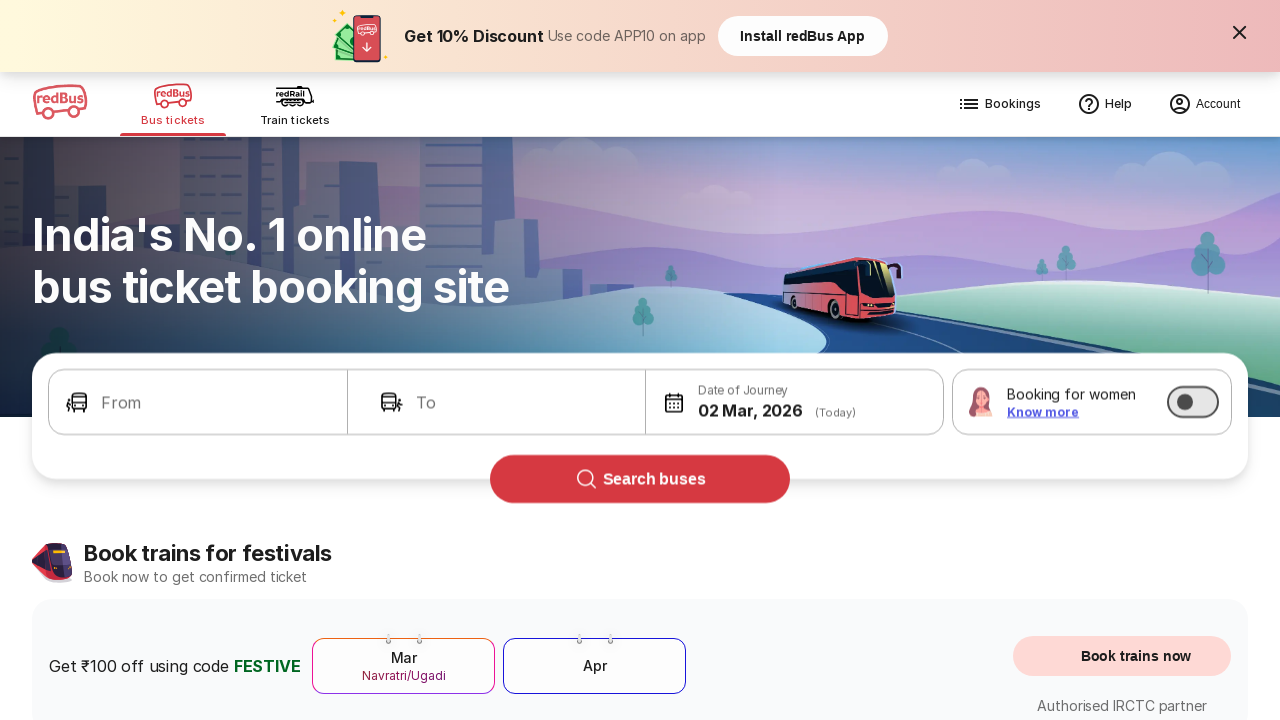

Retrieved page title: Bus Booking Online and Train Tickets at Lowest Price - redBus
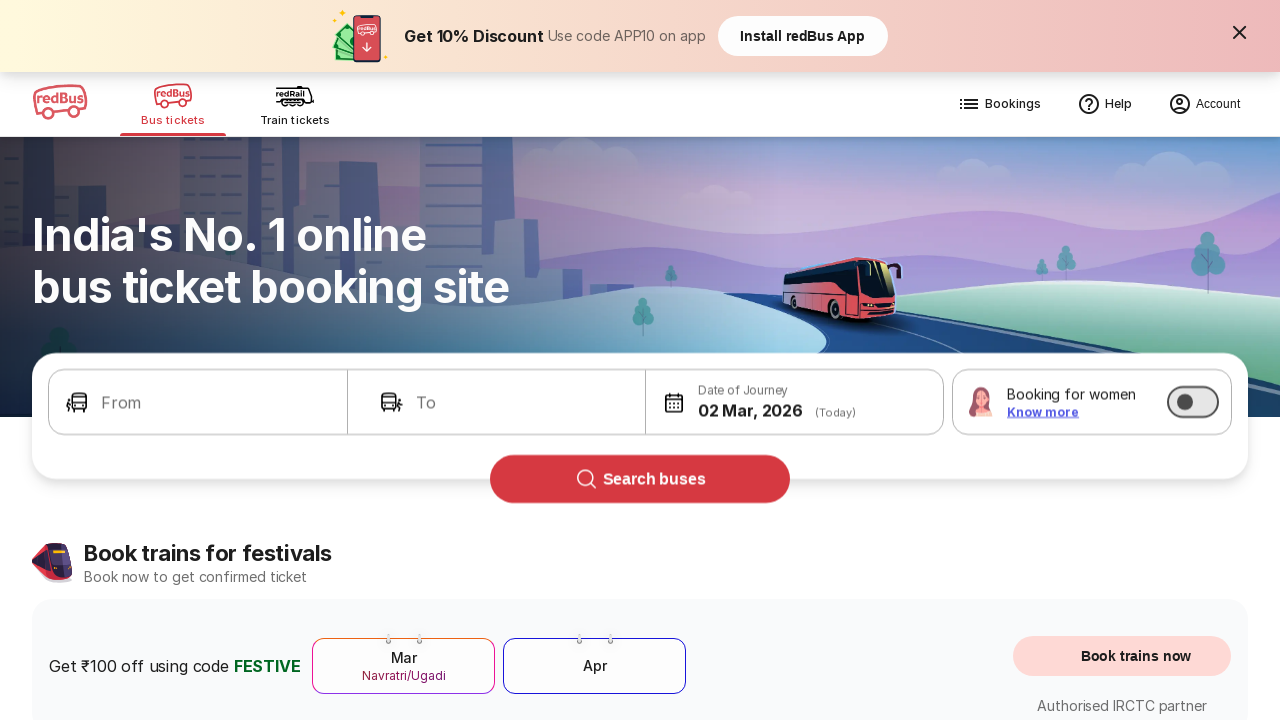

Verified page title contains 'redBus'
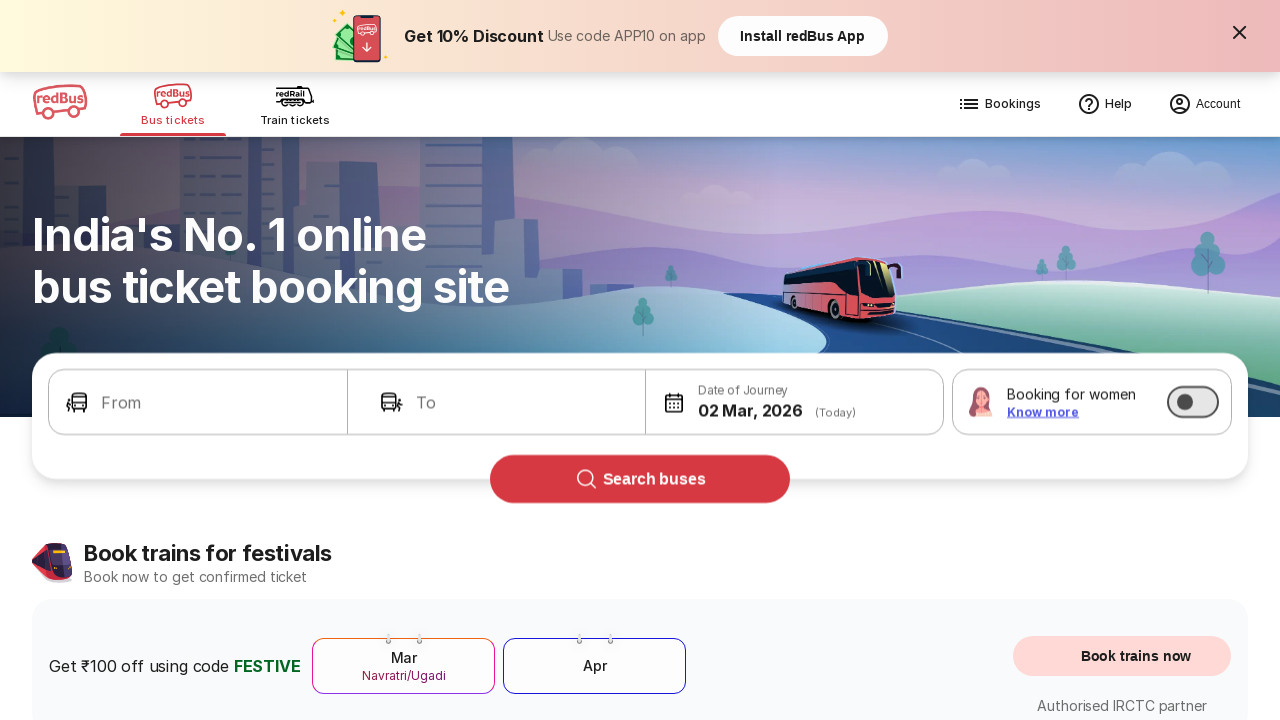

Retrieved current URL: https://www.redbus.in/
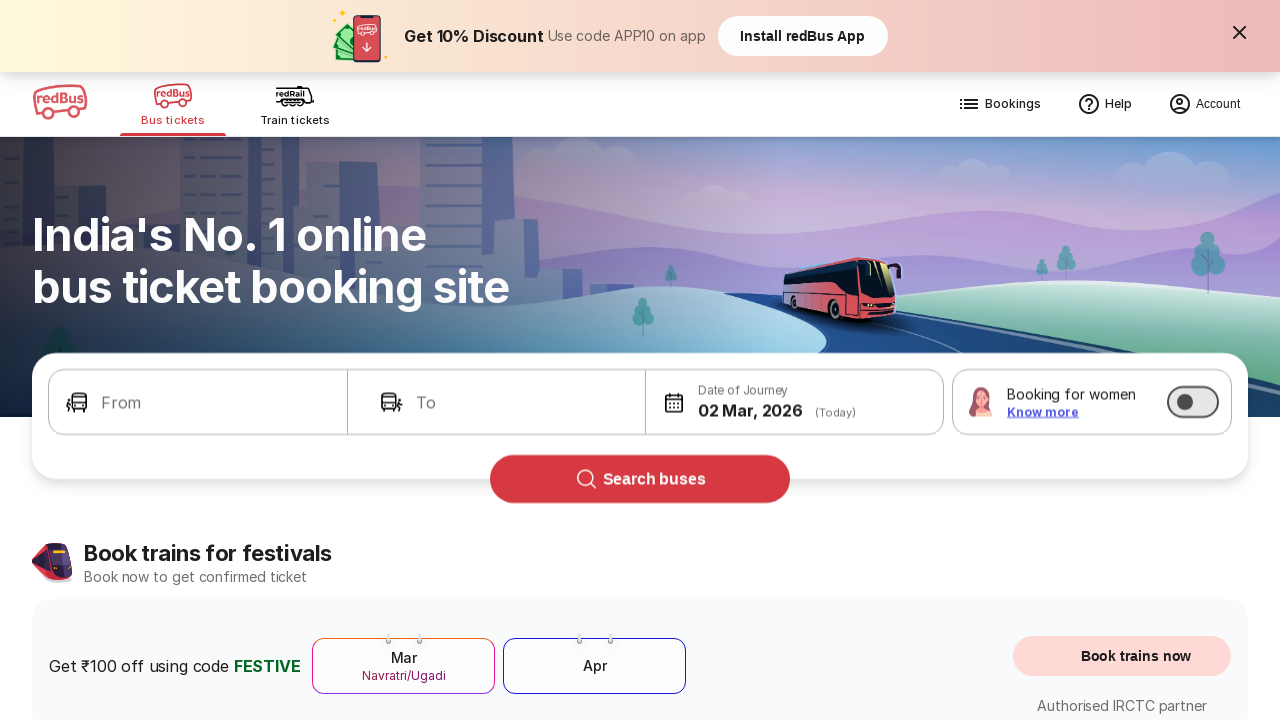

Verified URL contains 'redbus.in' domain
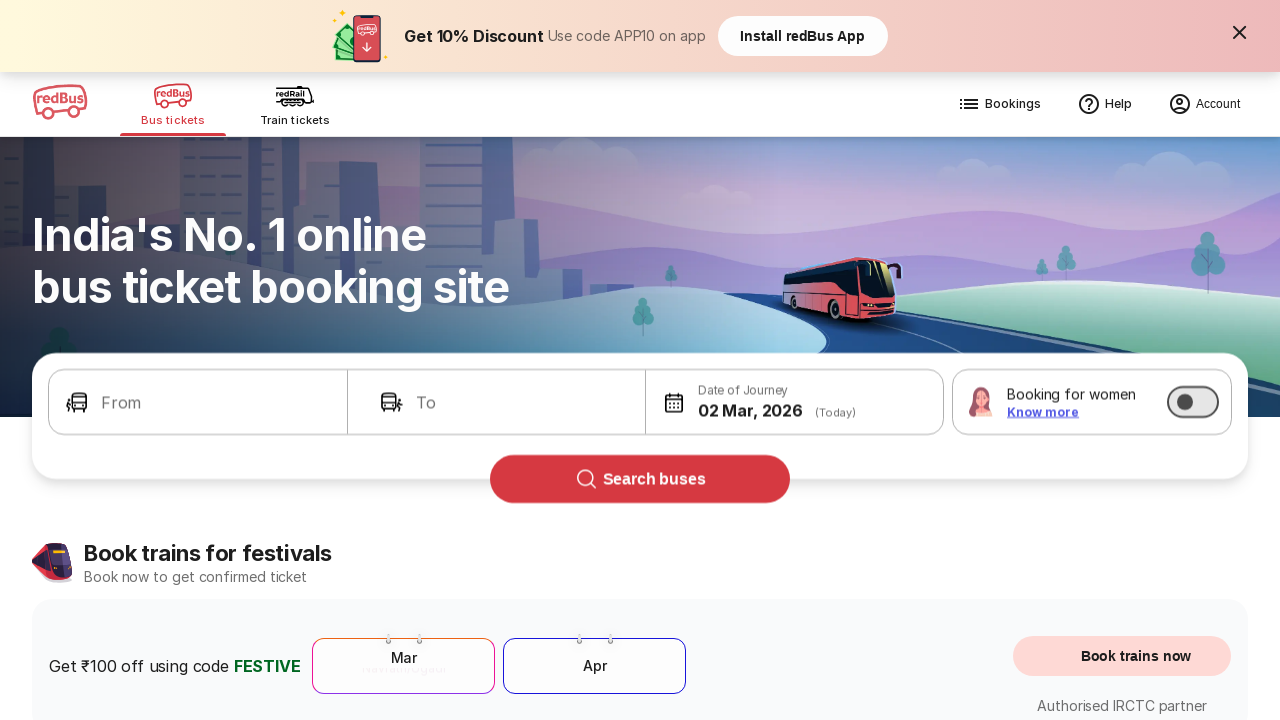

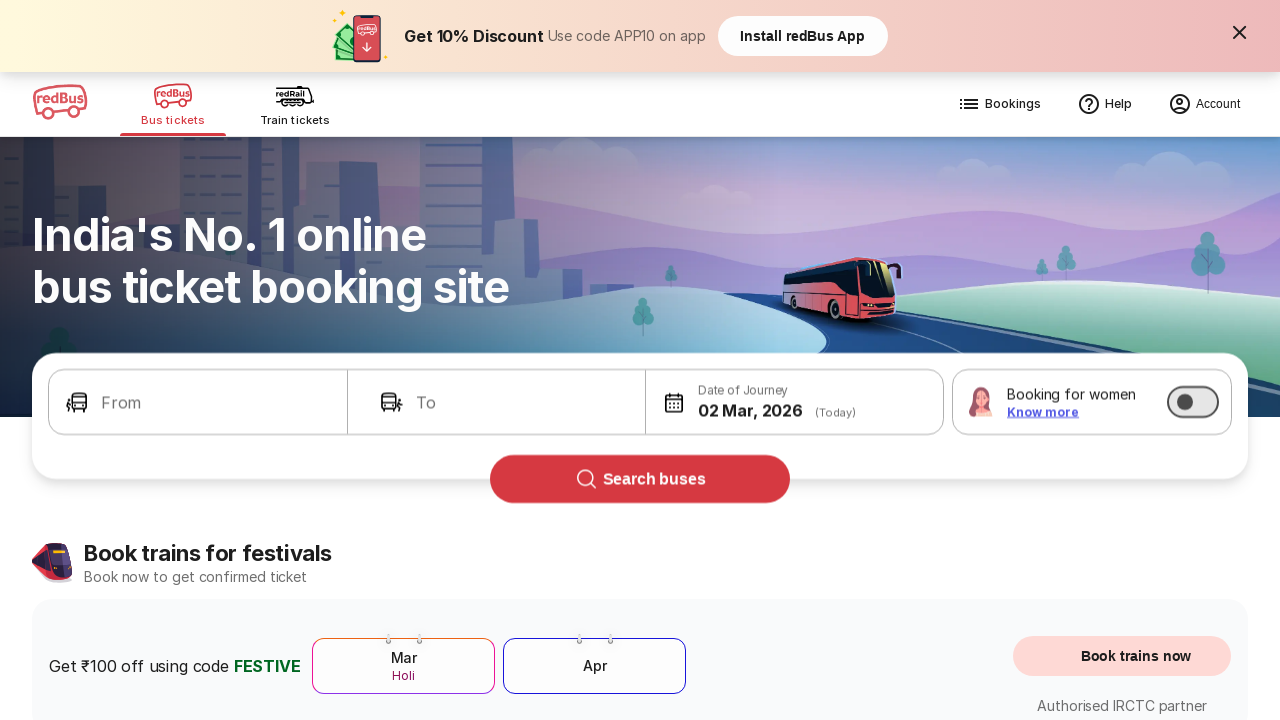